Tests a confirm dialog box by clicking Cancel and verifying the result message shows the selection

Starting URL: https://demoqa.com/alerts

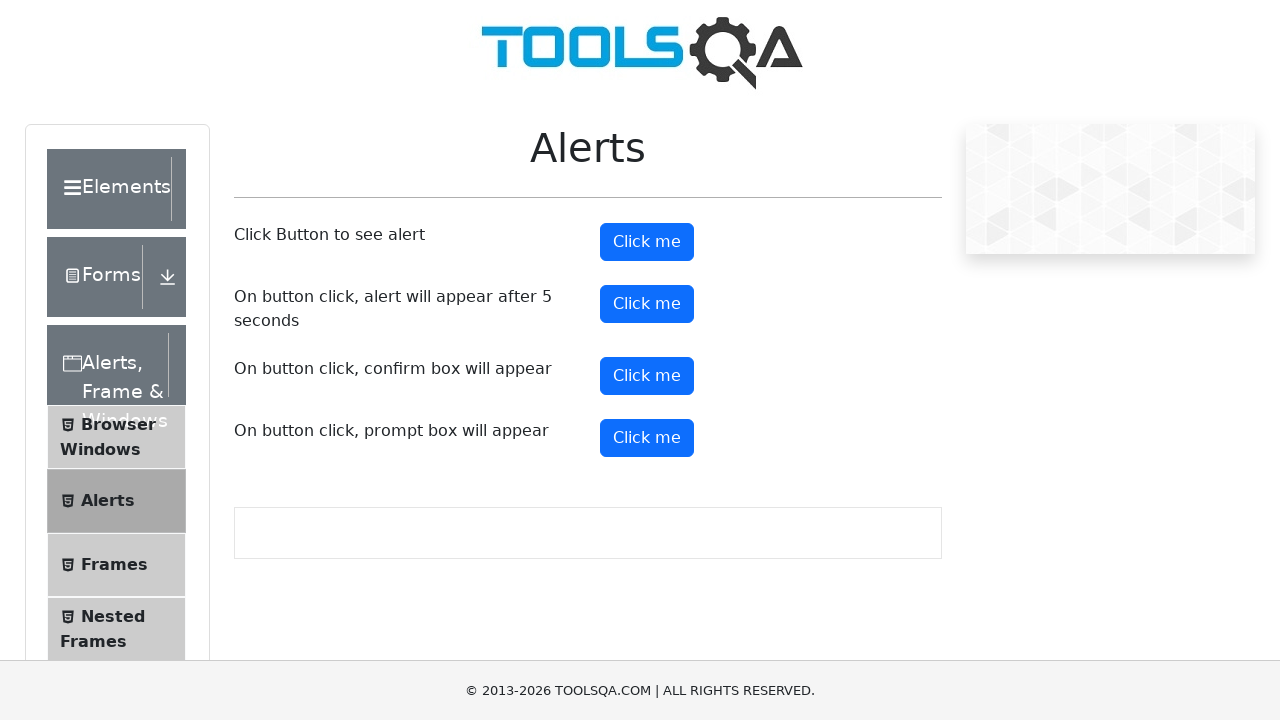

Set up dialog event handler for confirm dialog
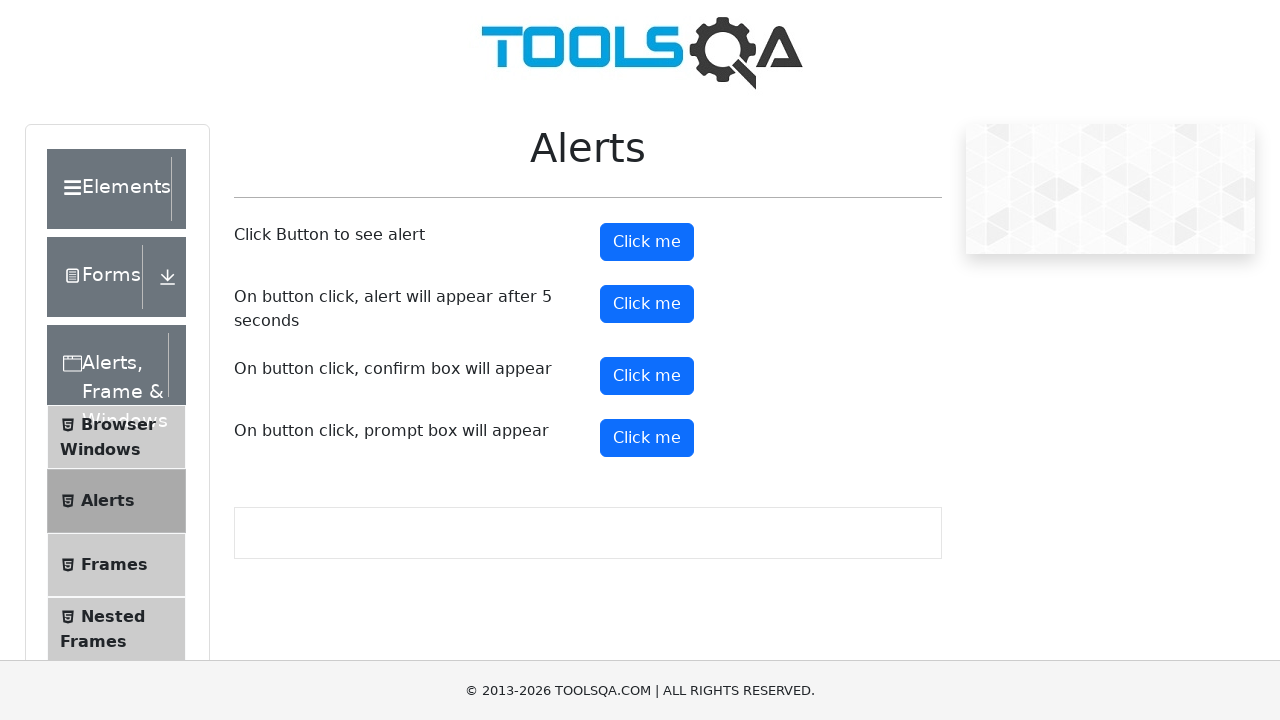

Clicked the confirm button to trigger the dialog at (647, 376) on #confirmButton
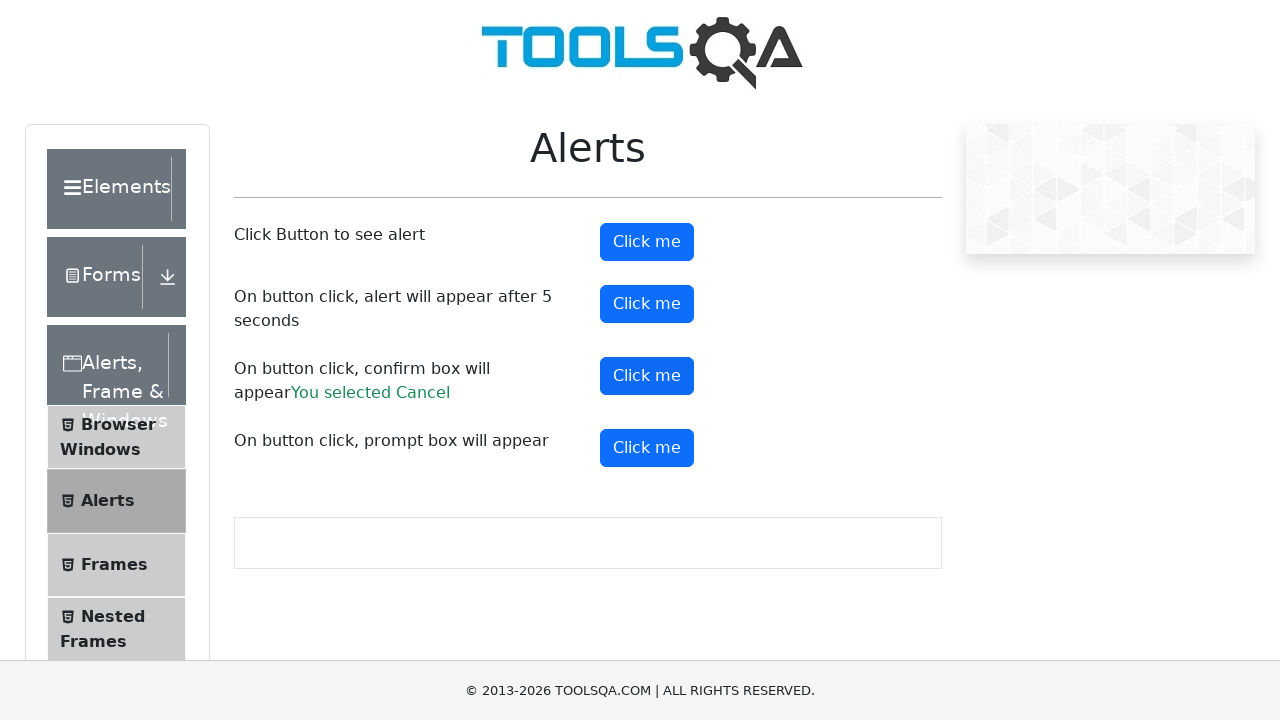

Confirm result message appeared on the page
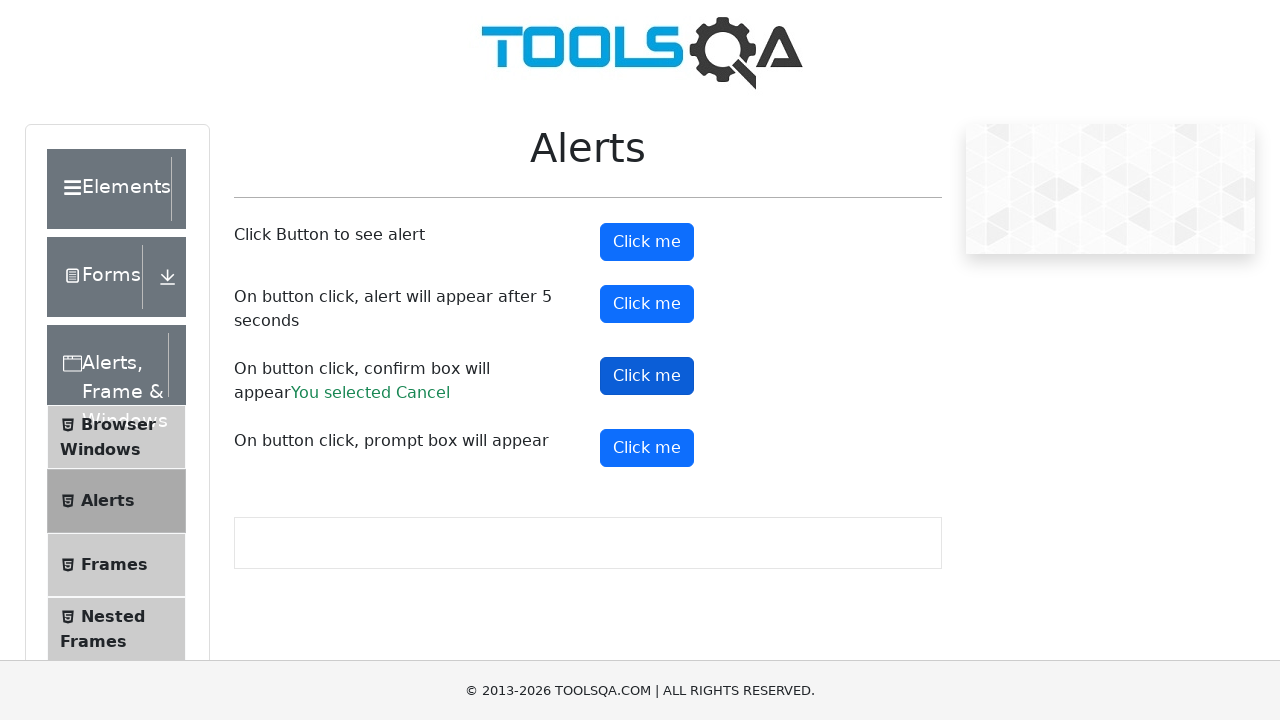

Retrieved the result message text
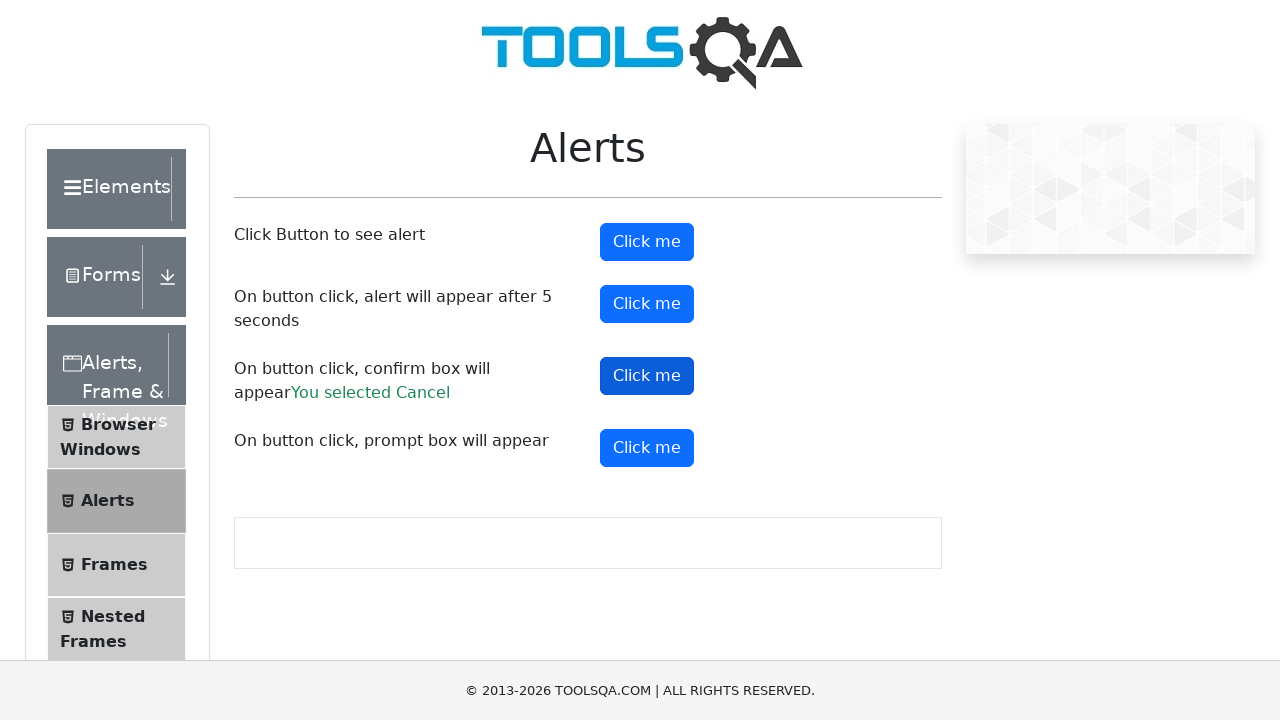

Verified result message shows 'You selected Cancel'
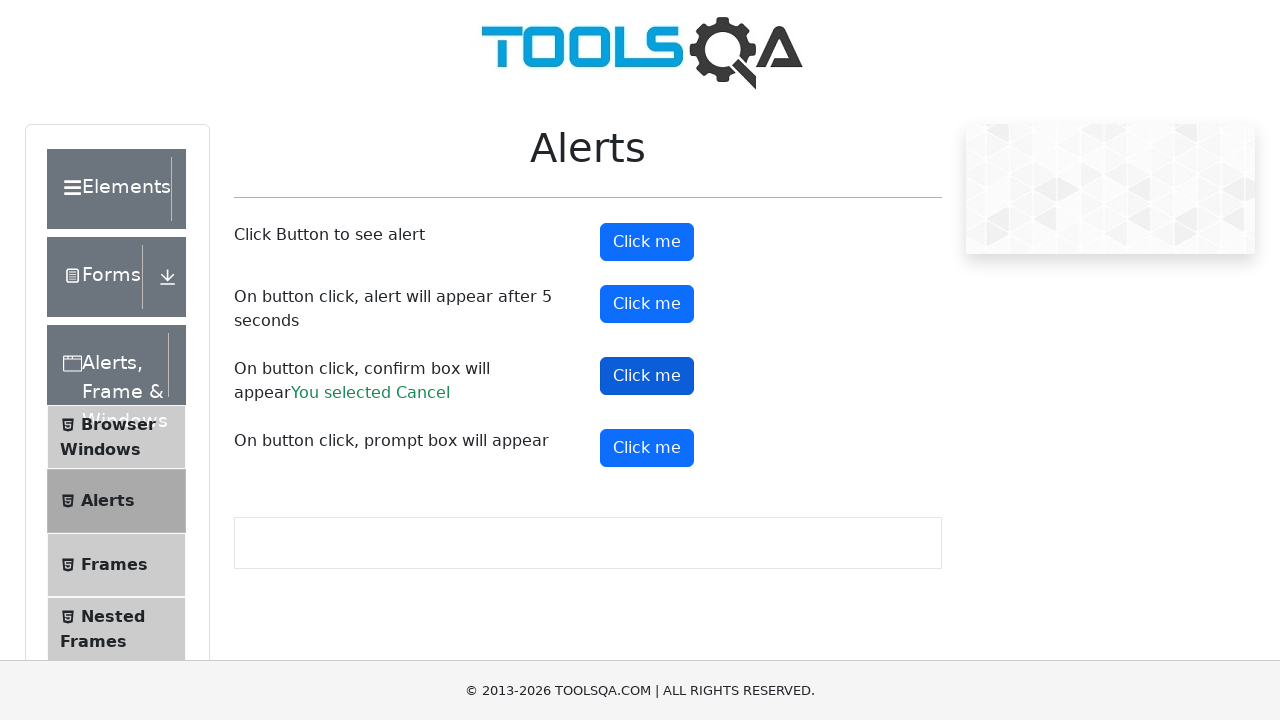

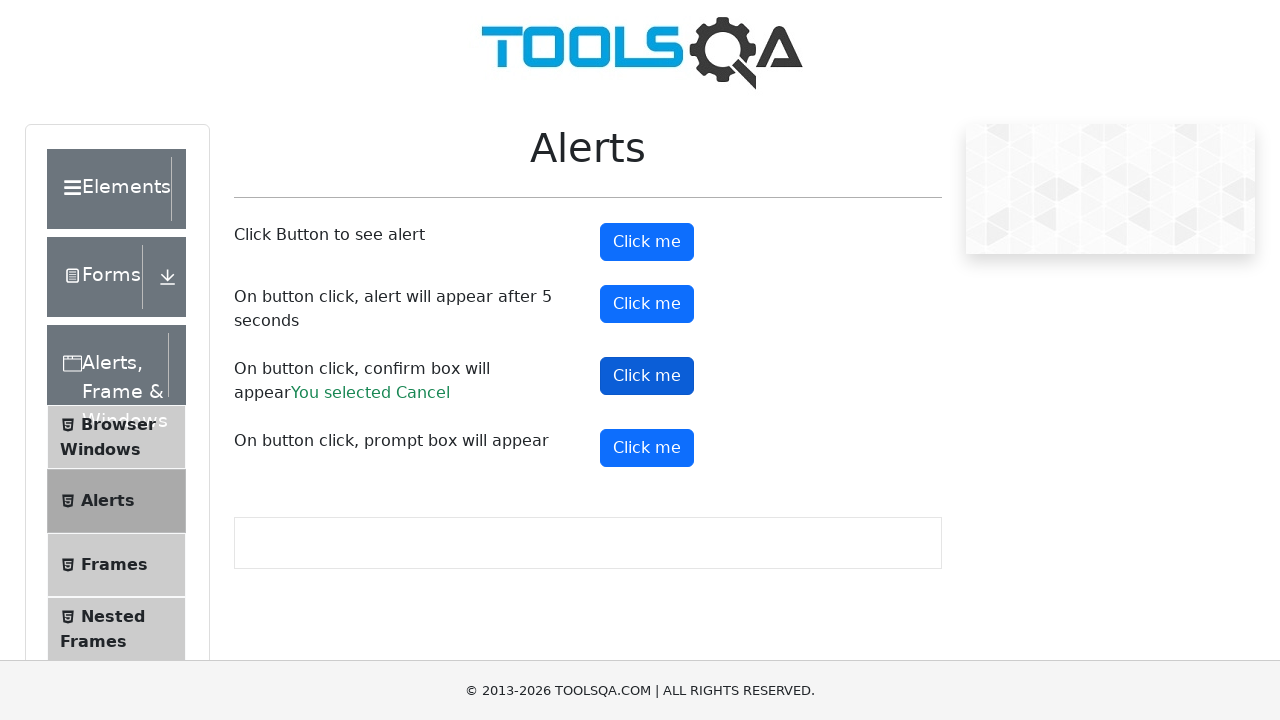